Tests double-click action on the firstName input field

Starting URL: https://demoqa.com/automation-practice-form

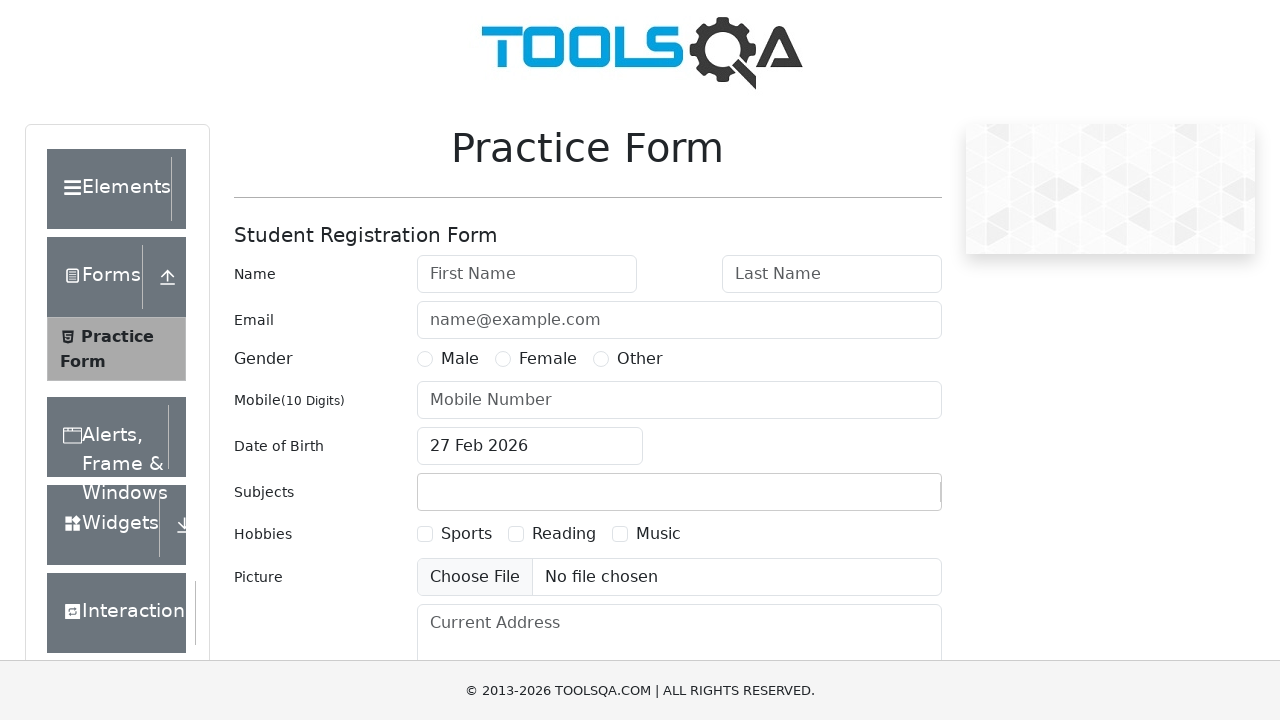

Navigated to automation practice form page
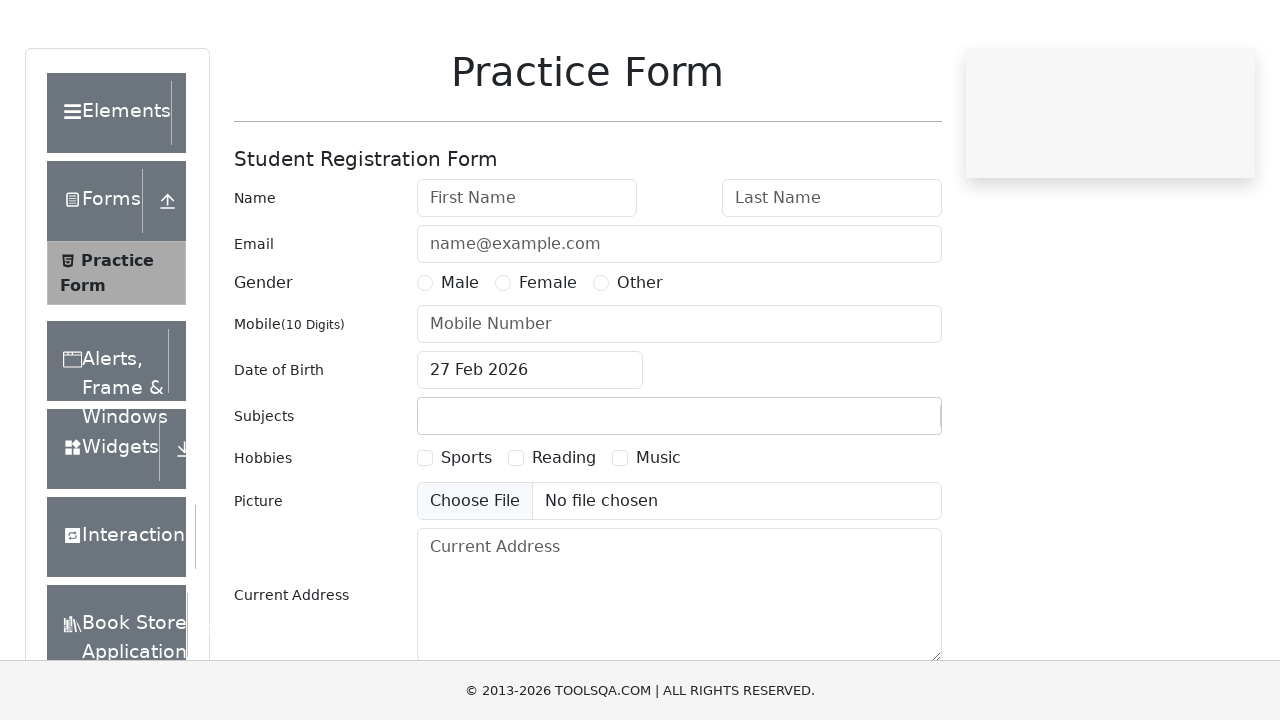

Double-clicked on firstName input field at (527, 274) on #firstName
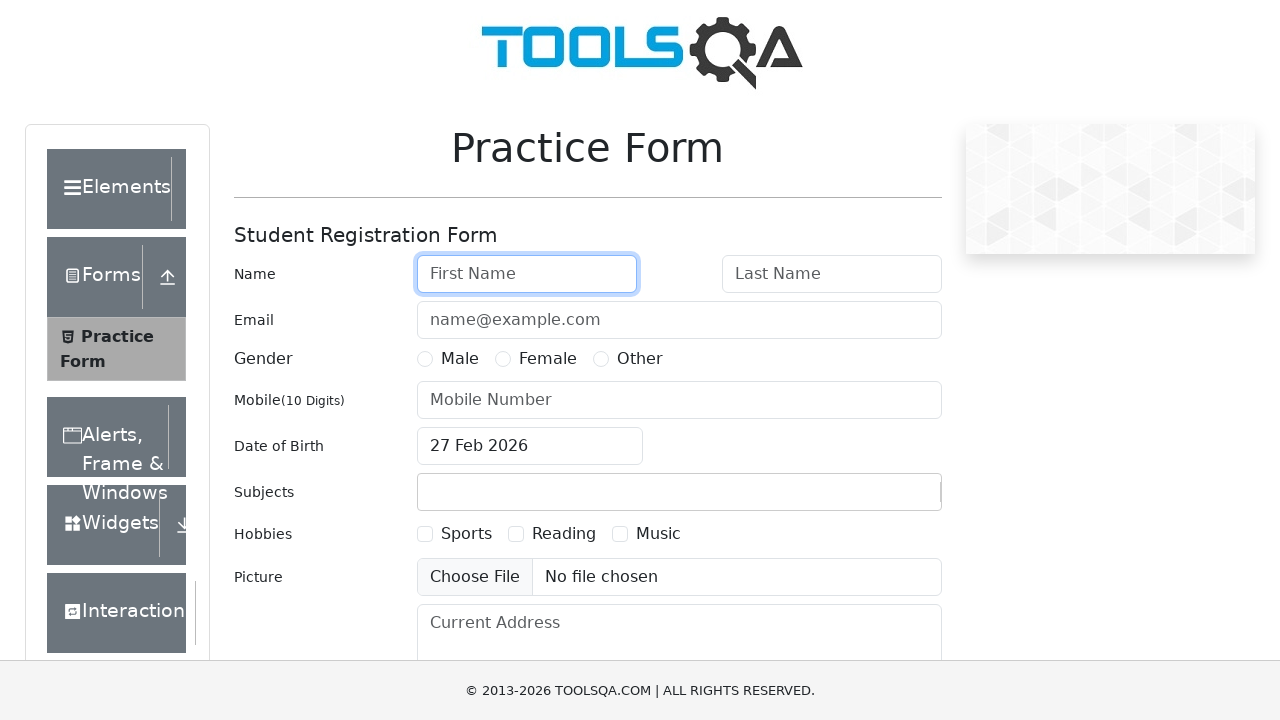

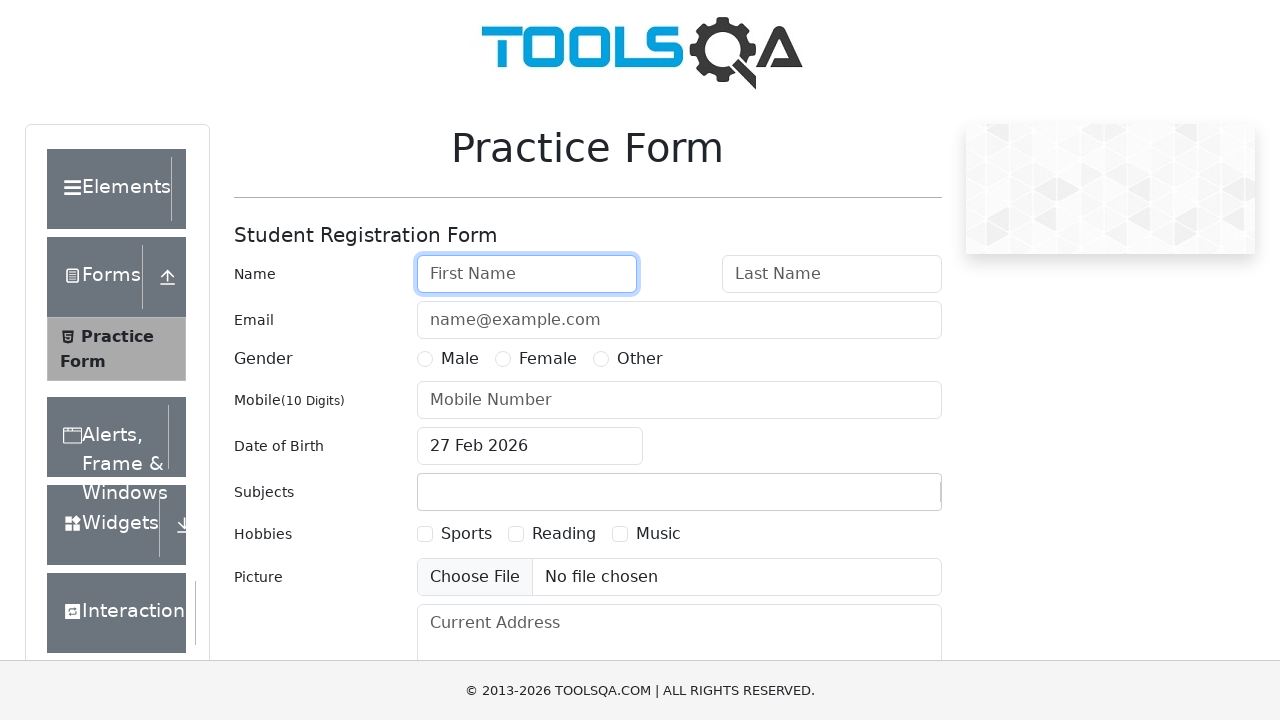